Navigates to a test automation practice site and interacts with the country dropdown by selecting different options

Starting URL: https://testautomationpractice.blogspot.com/

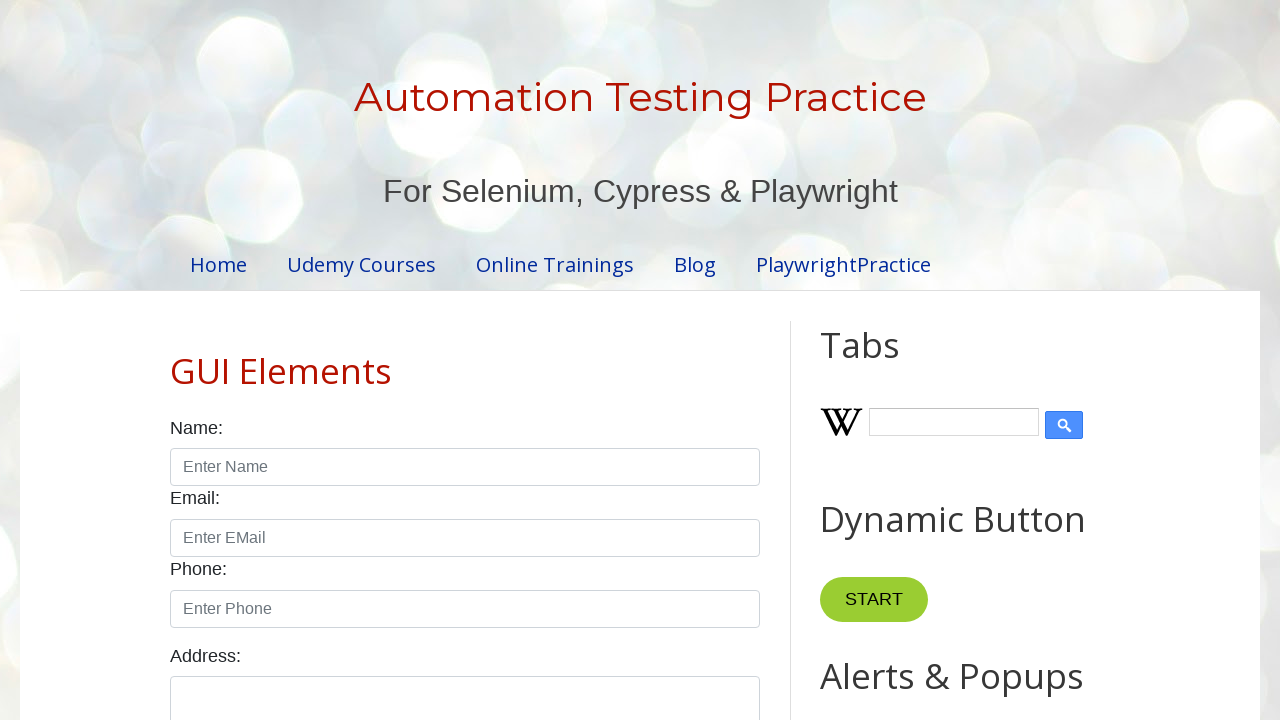

Navigated to test automation practice site
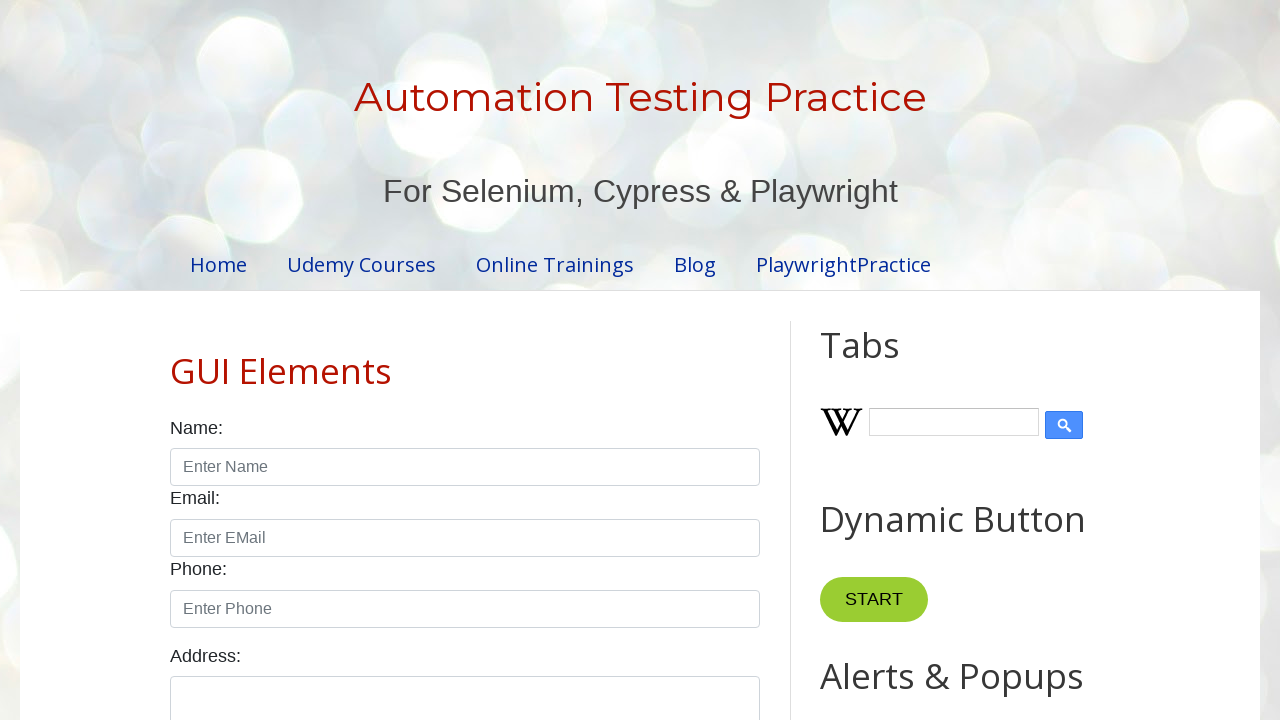

Located country dropdown element
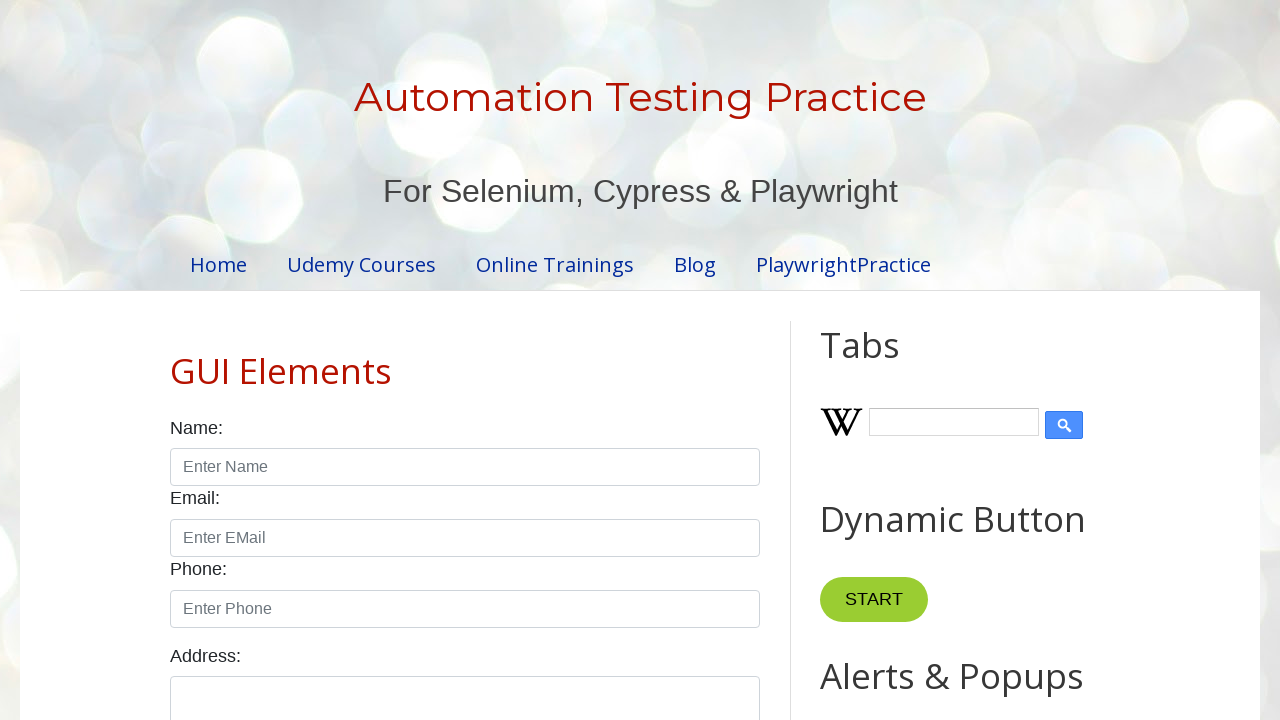

Selected 'United Kingdom' from country dropdown by visible text on select#country
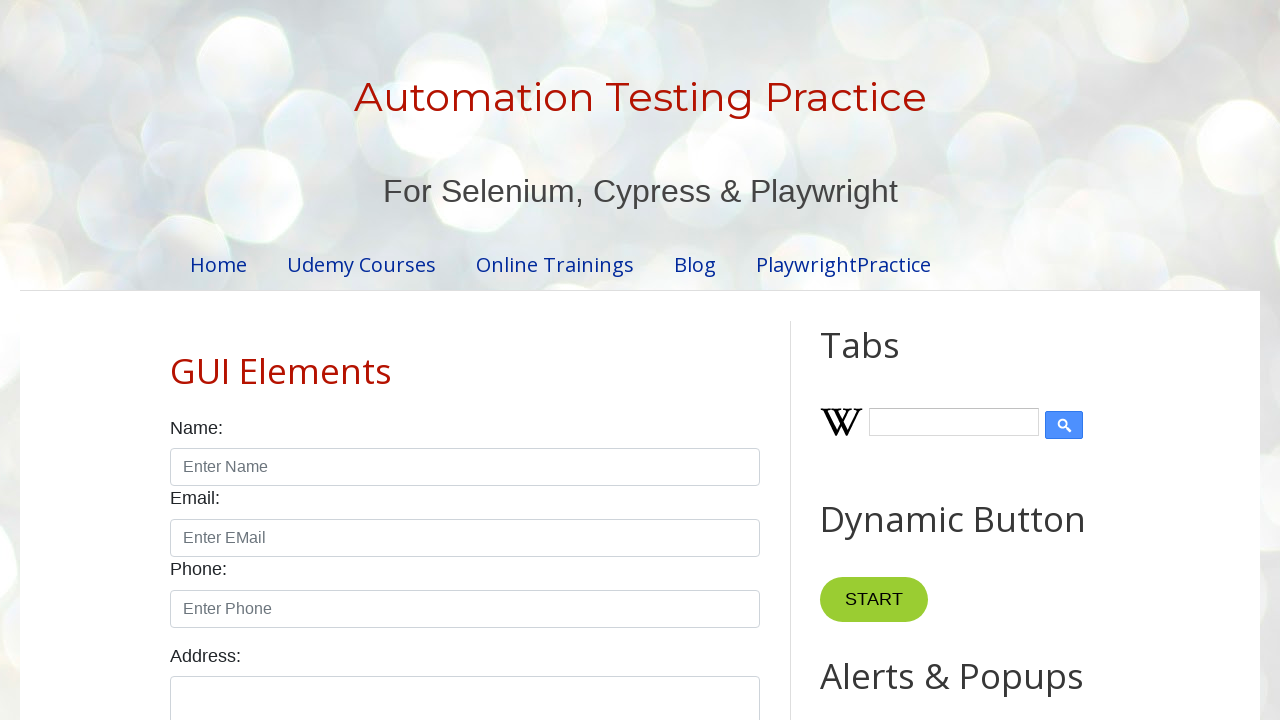

Selected USA from country dropdown by value on select#country
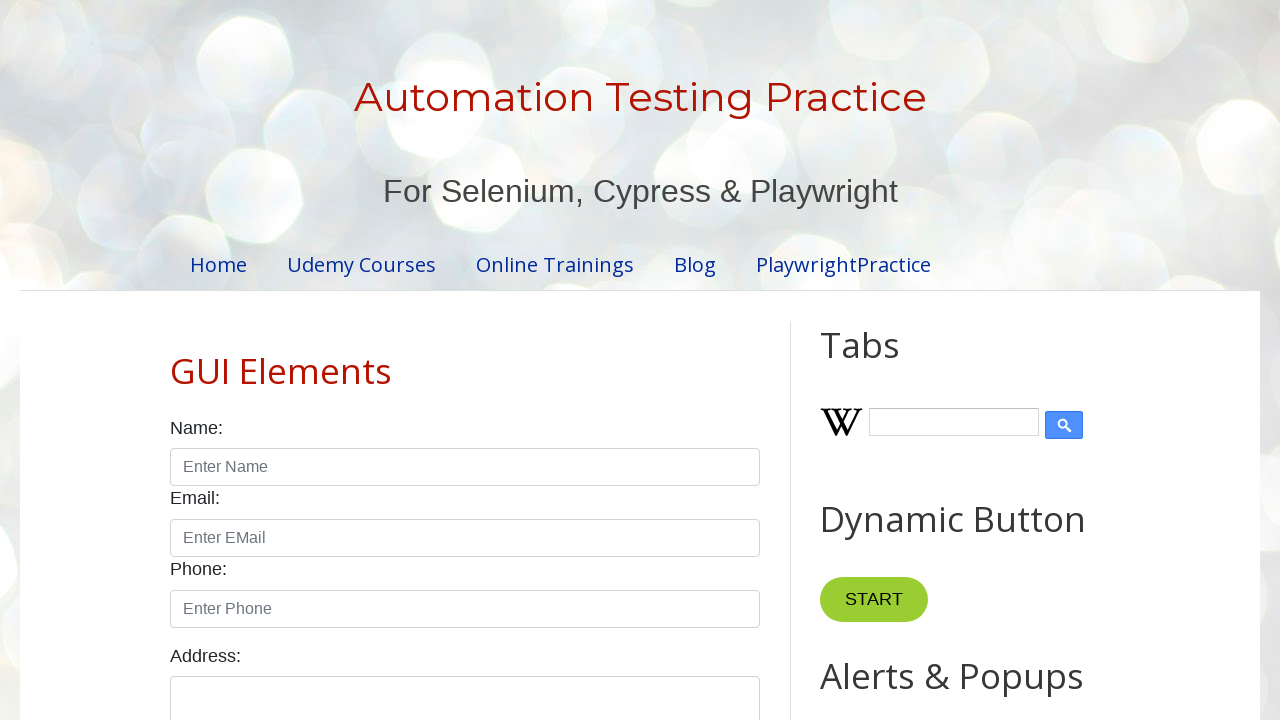

Selected country dropdown option at index 1 on select#country
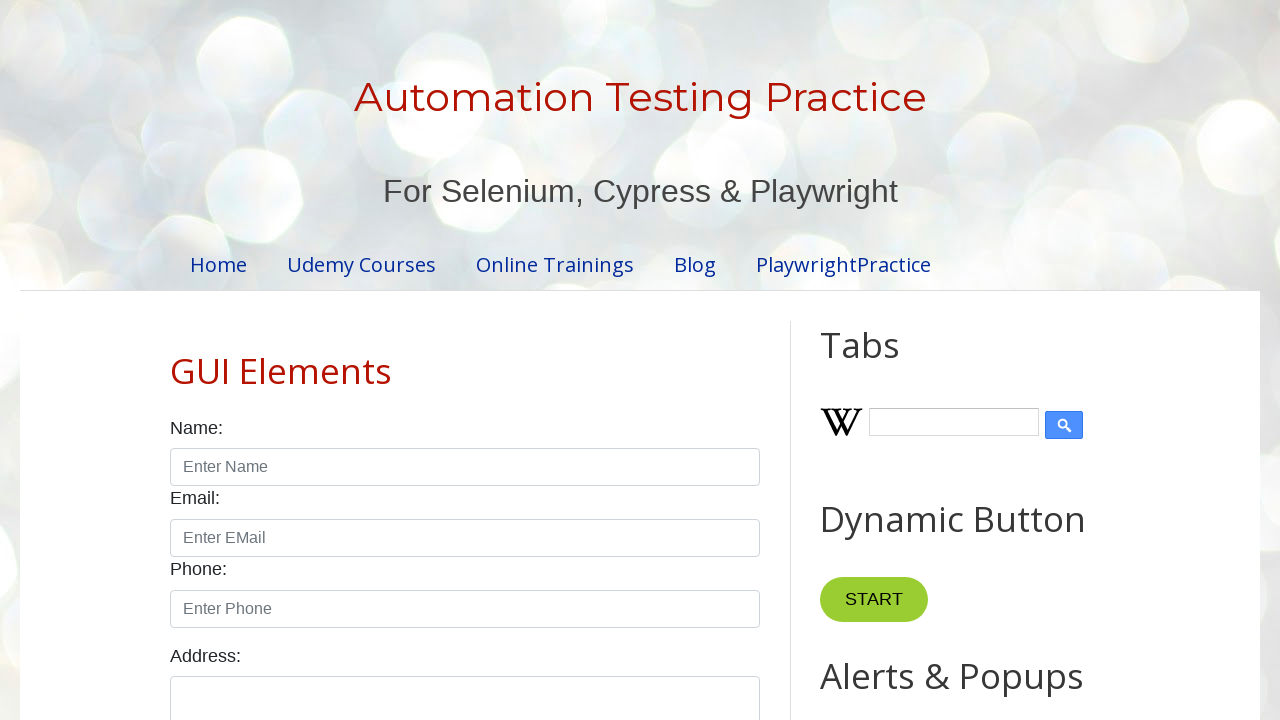

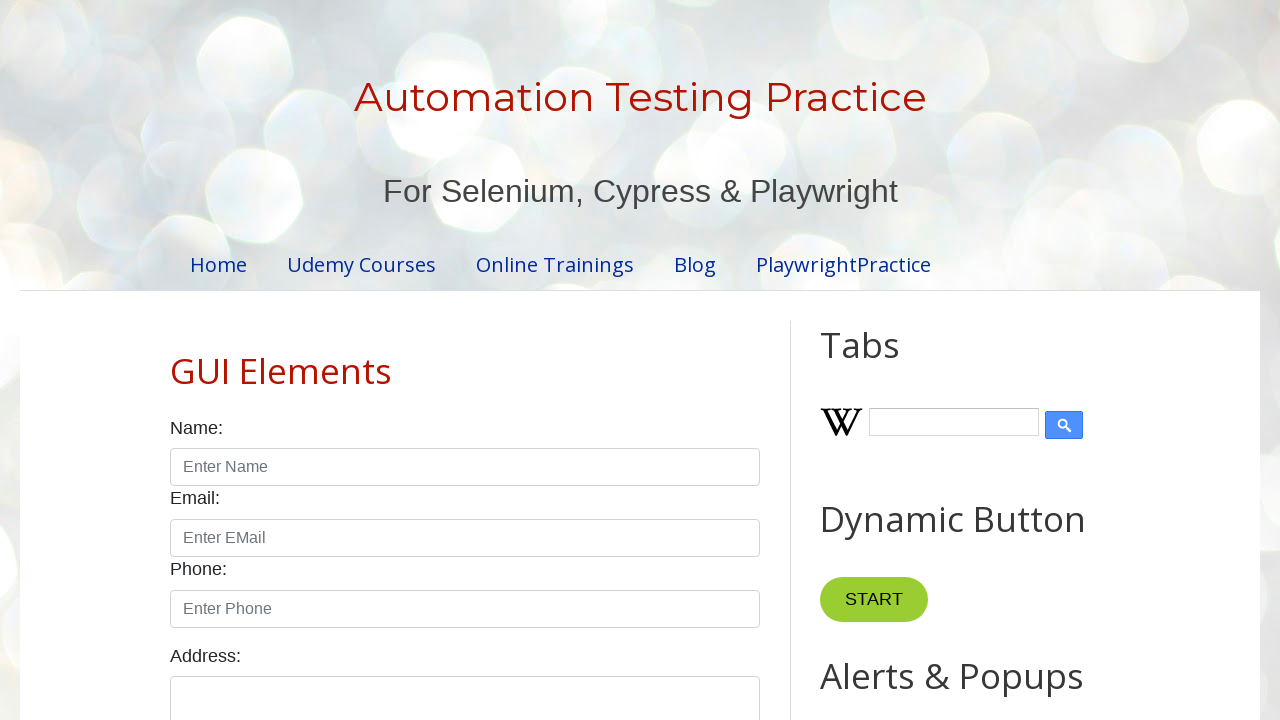